Tests JavaScript-based click functionality by clicking a link using JavaScript executor and verifying navigation to the expected page.

Starting URL: https://testeroprogramowania.github.io/selenium

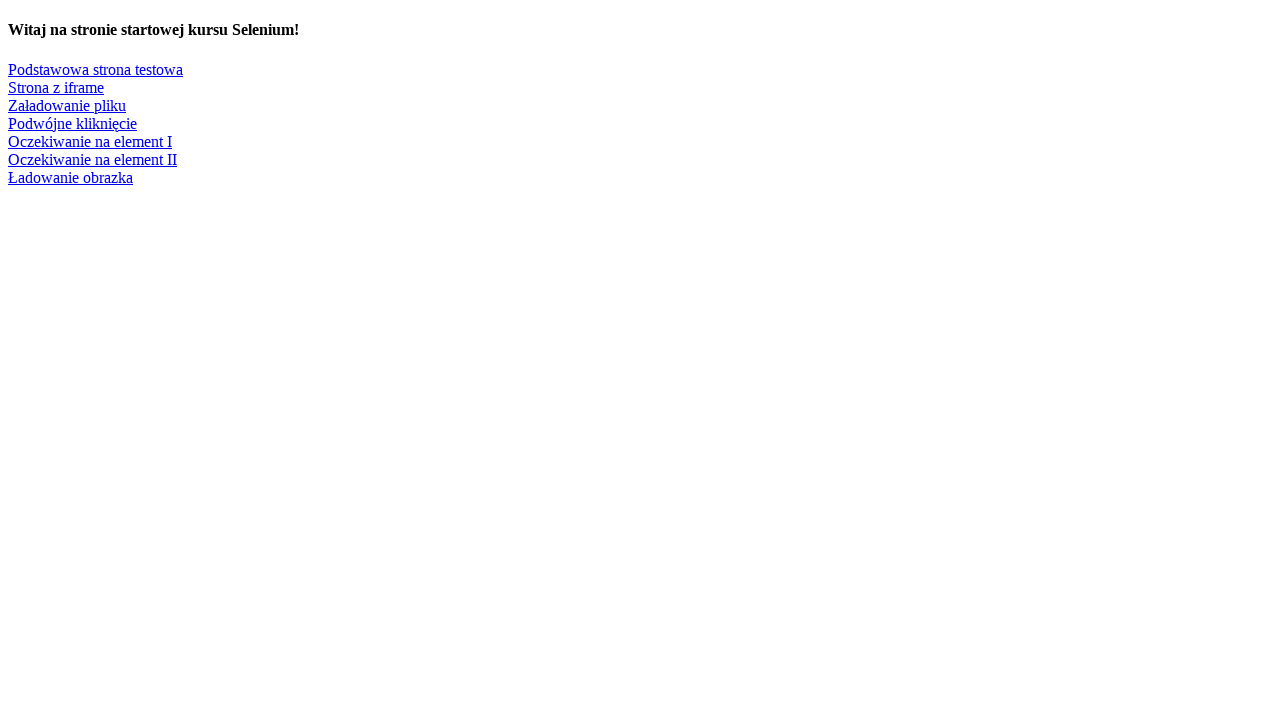

Clicked on 'Podstawowa strona testowa' link using JavaScript at (96, 69) on a:text('Podstawowa strona testowa')
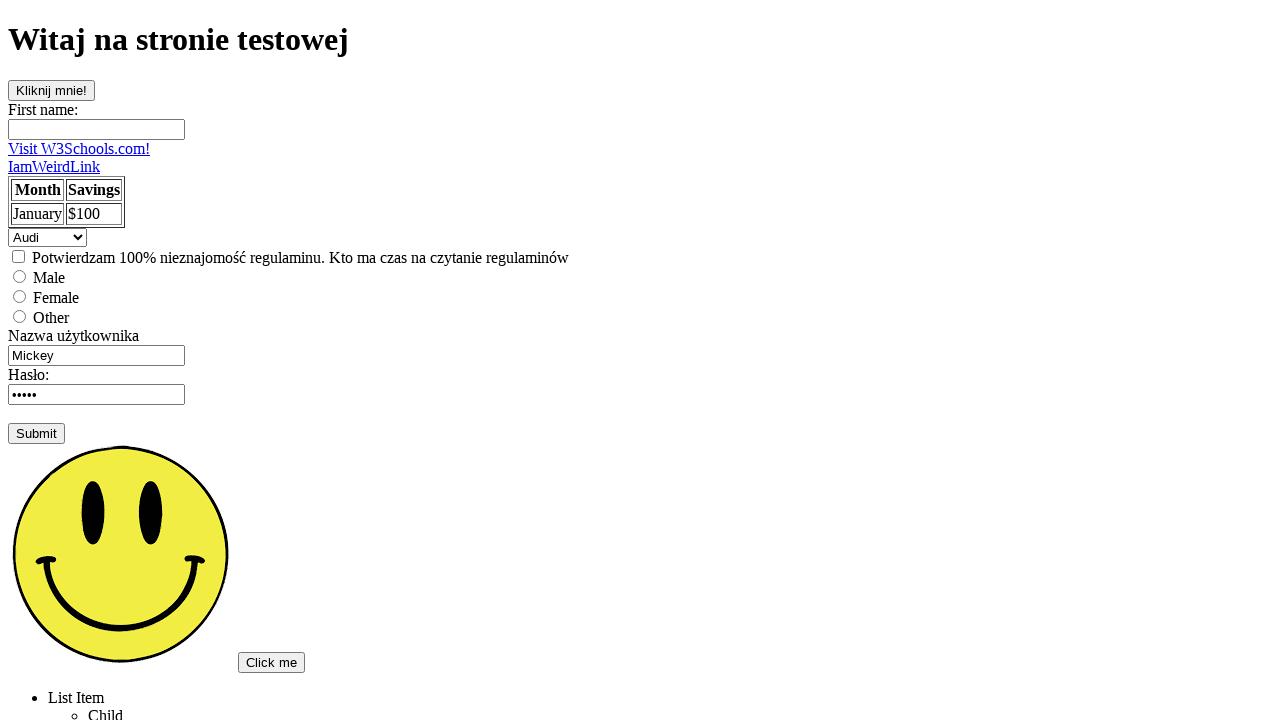

Verified navigation to basics.html page
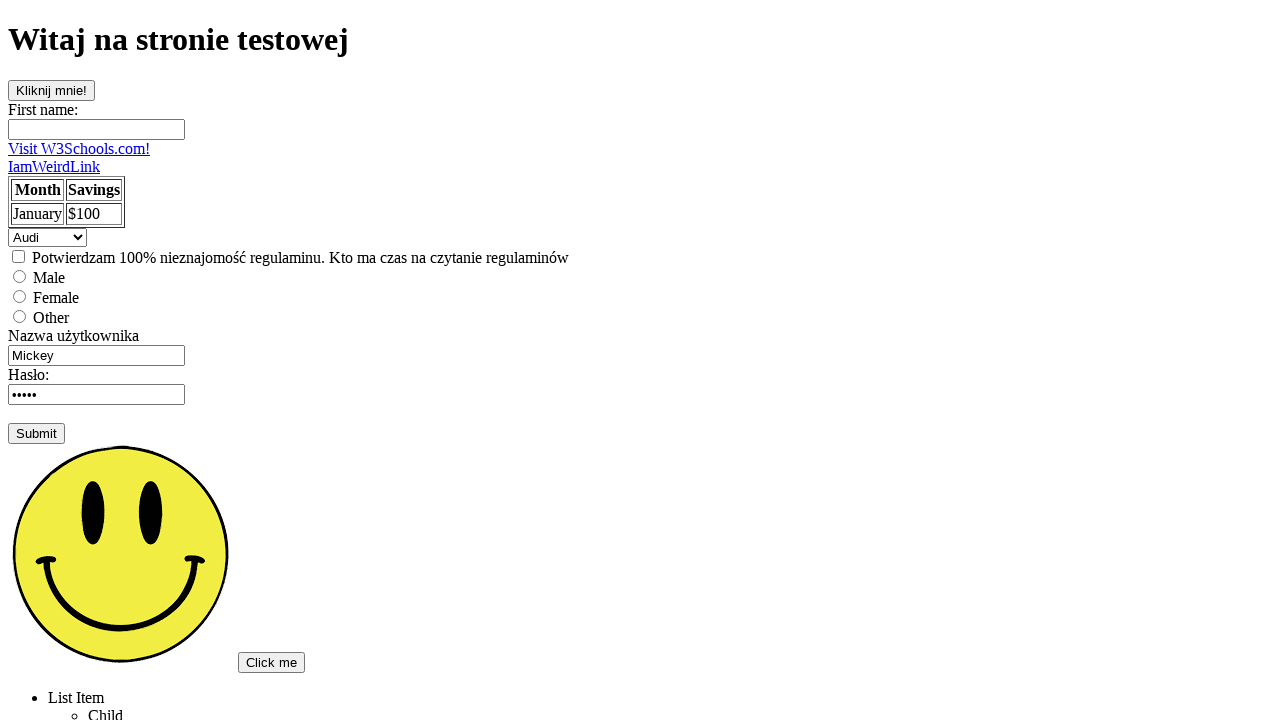

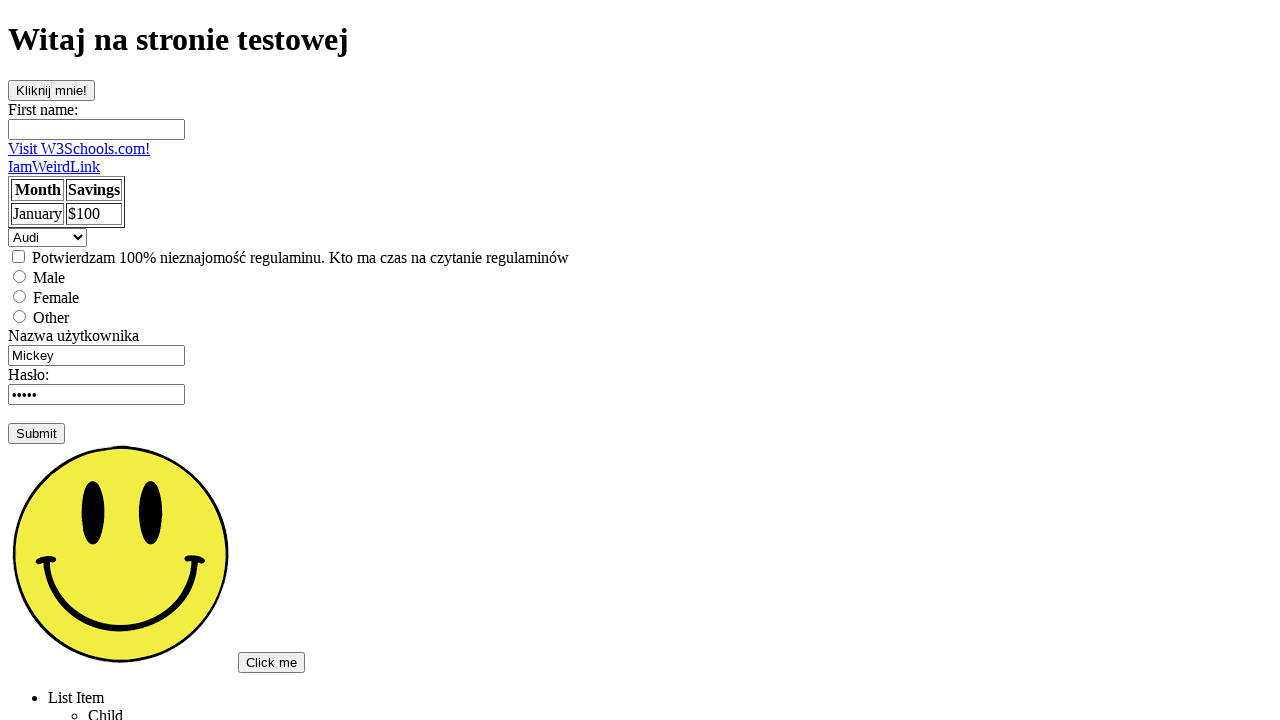